Tests a registration form by filling in personal information fields (first name, last name, address, email, phone), selecting a gender radio button, and checking hobby checkboxes.

Starting URL: http://demo.automationtesting.in/Register.html

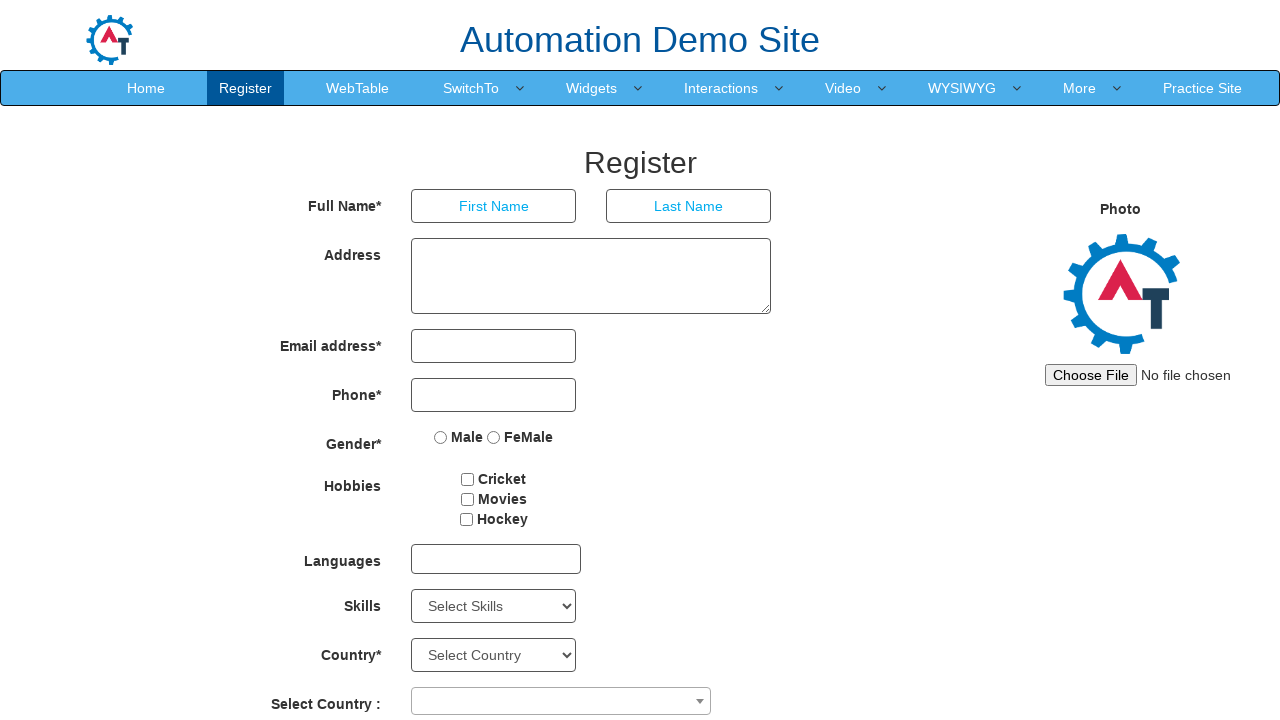

Filled first name field with 'Omar' on [ng-model='FirstName']
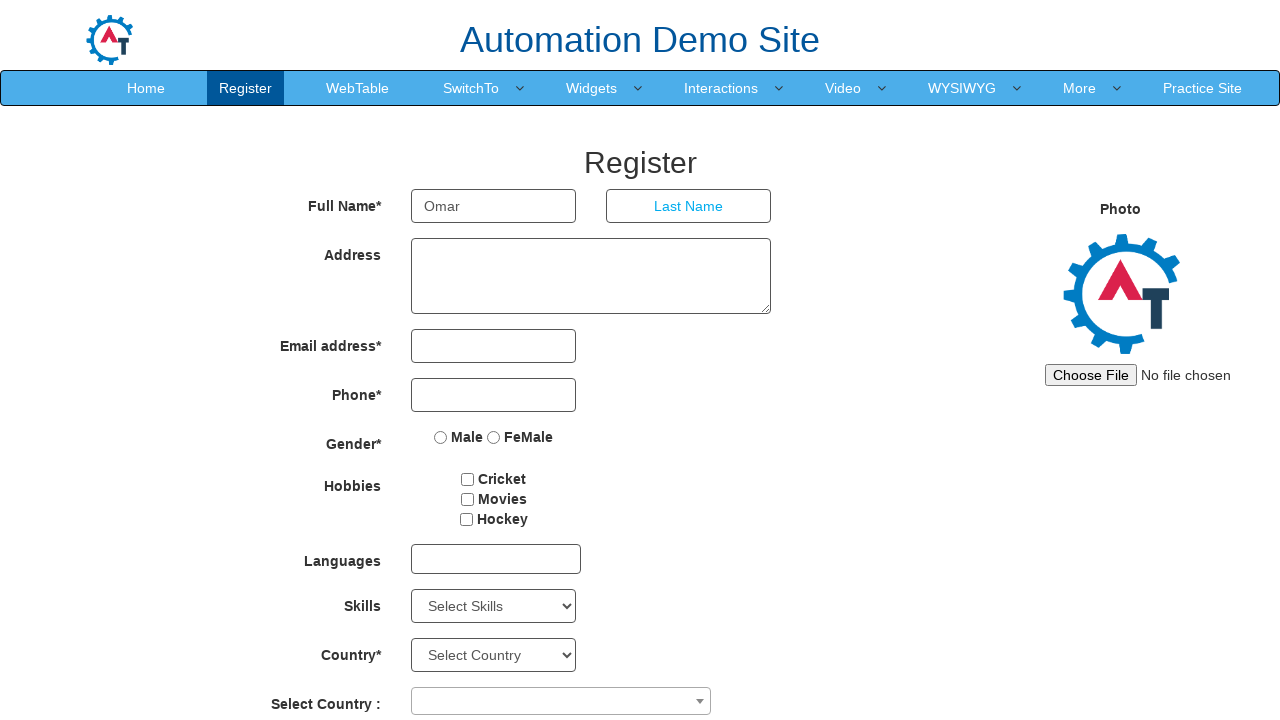

Filled last name field with 'Rodriguez' on [ng-model='LastName']
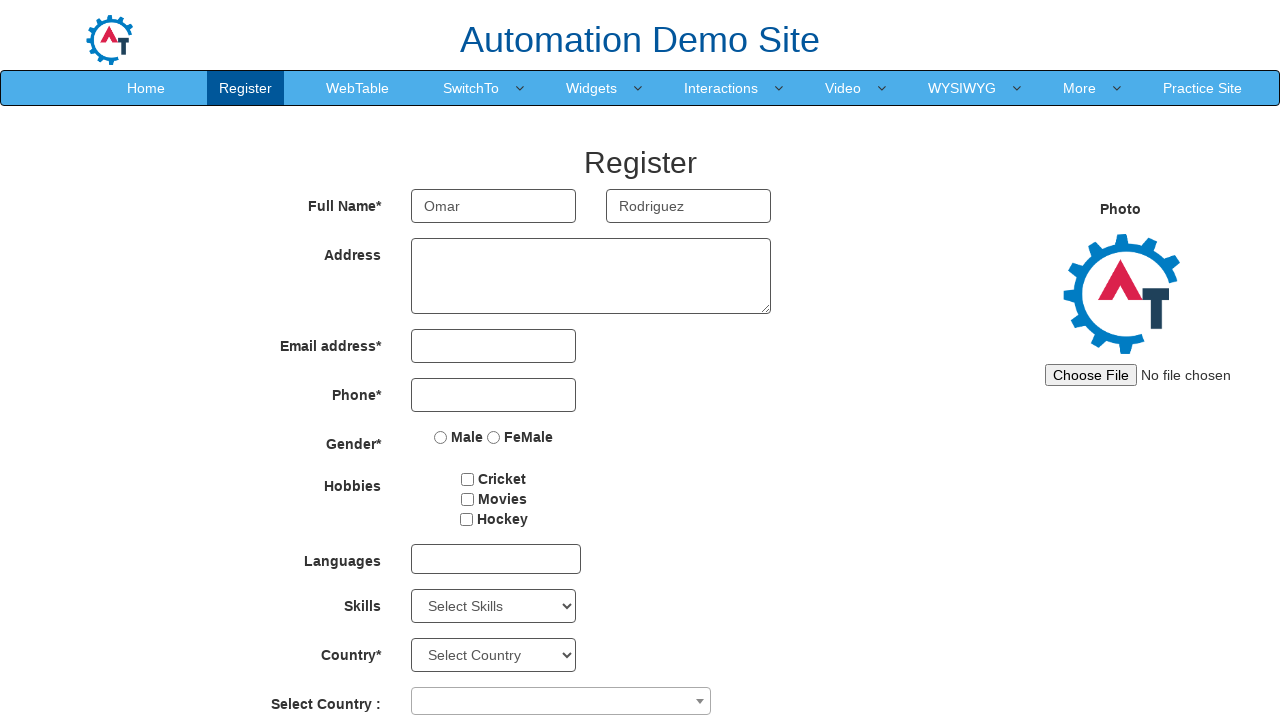

Filled address field with '123 Main Street, Main City, 12345, ST, USA' on [ng-model='Adress']
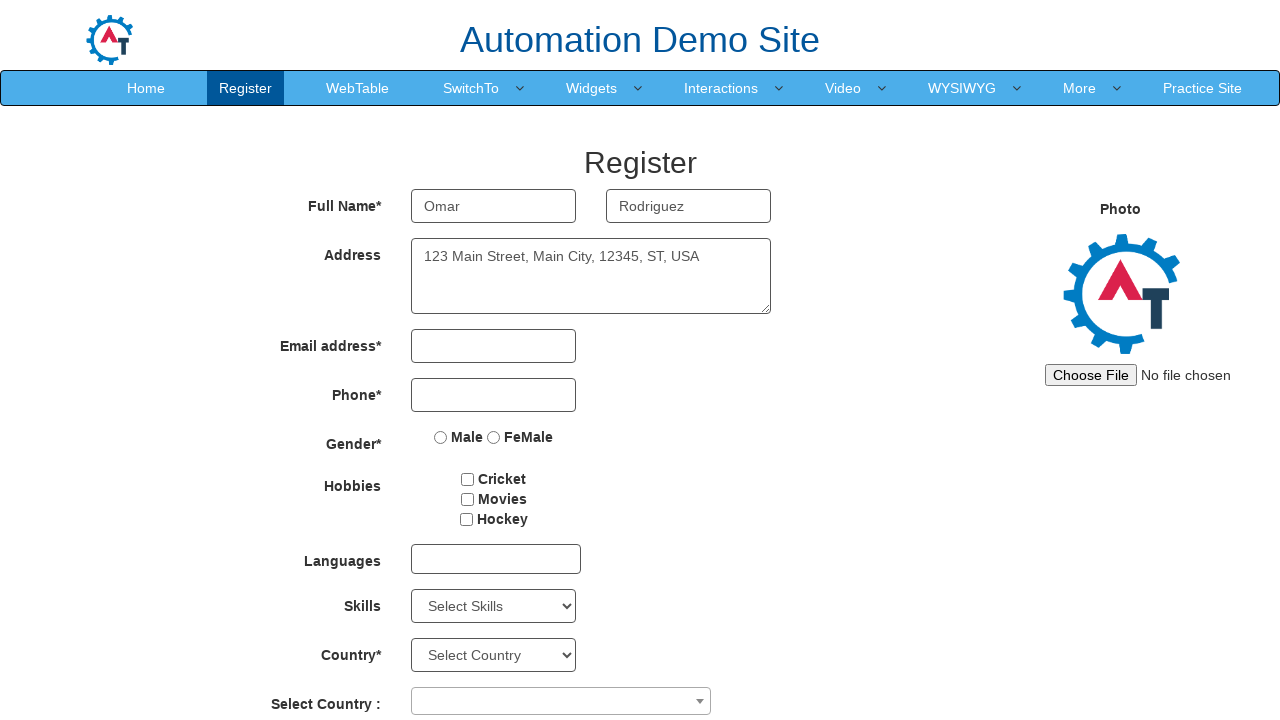

Filled email field with 'omarramo@email.com' on [ng-model='EmailAdress']
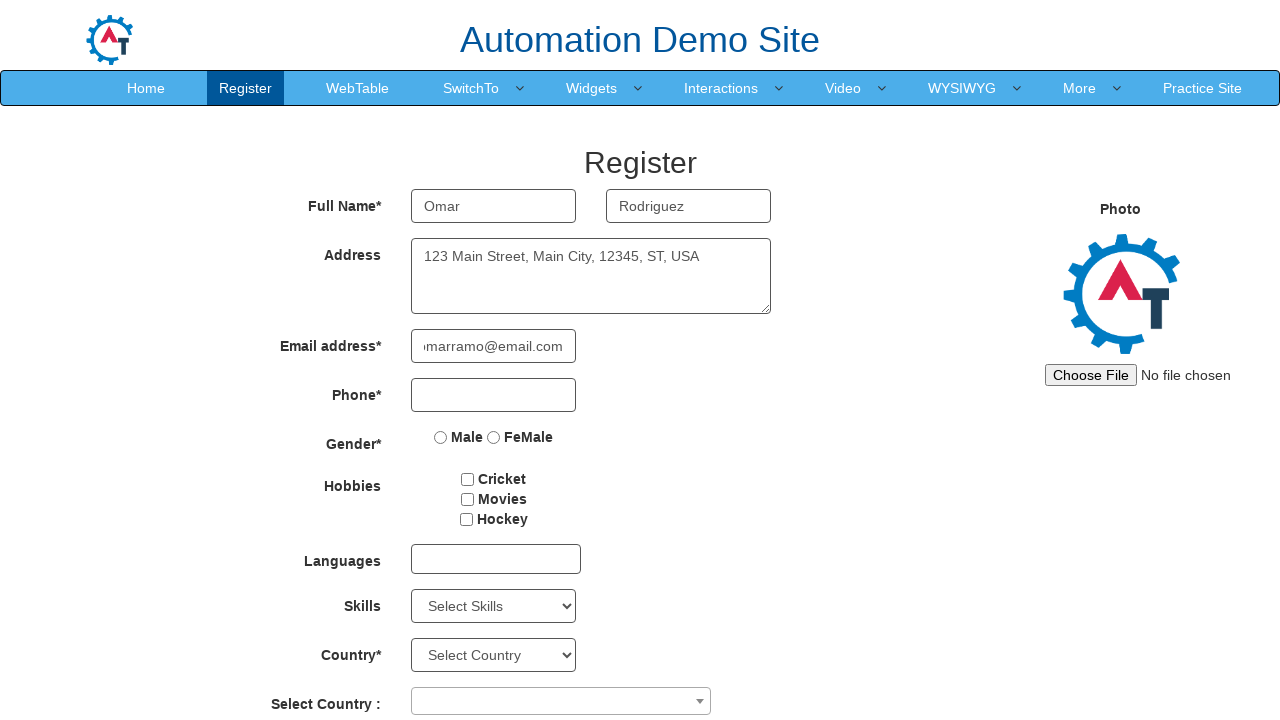

Filled phone field with '123-321-1221' on [ng-model='Phone']
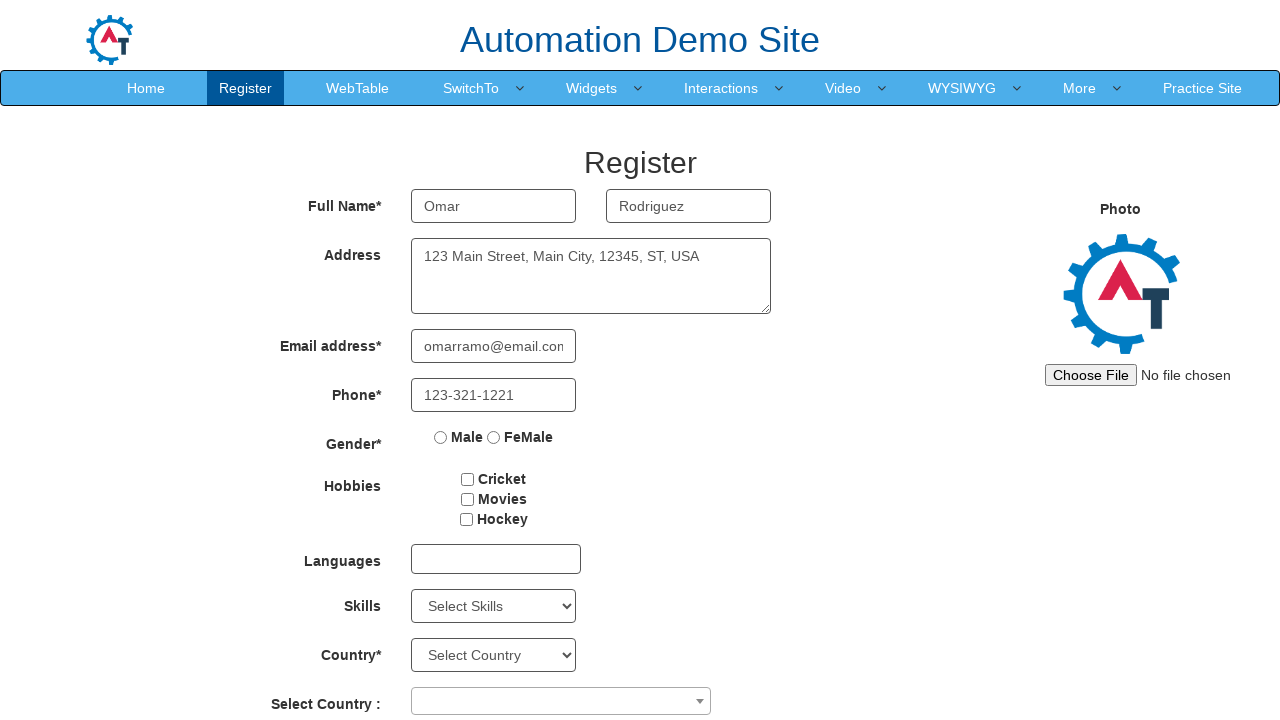

Selected Male radio button for gender at (441, 437) on input[value='Male']
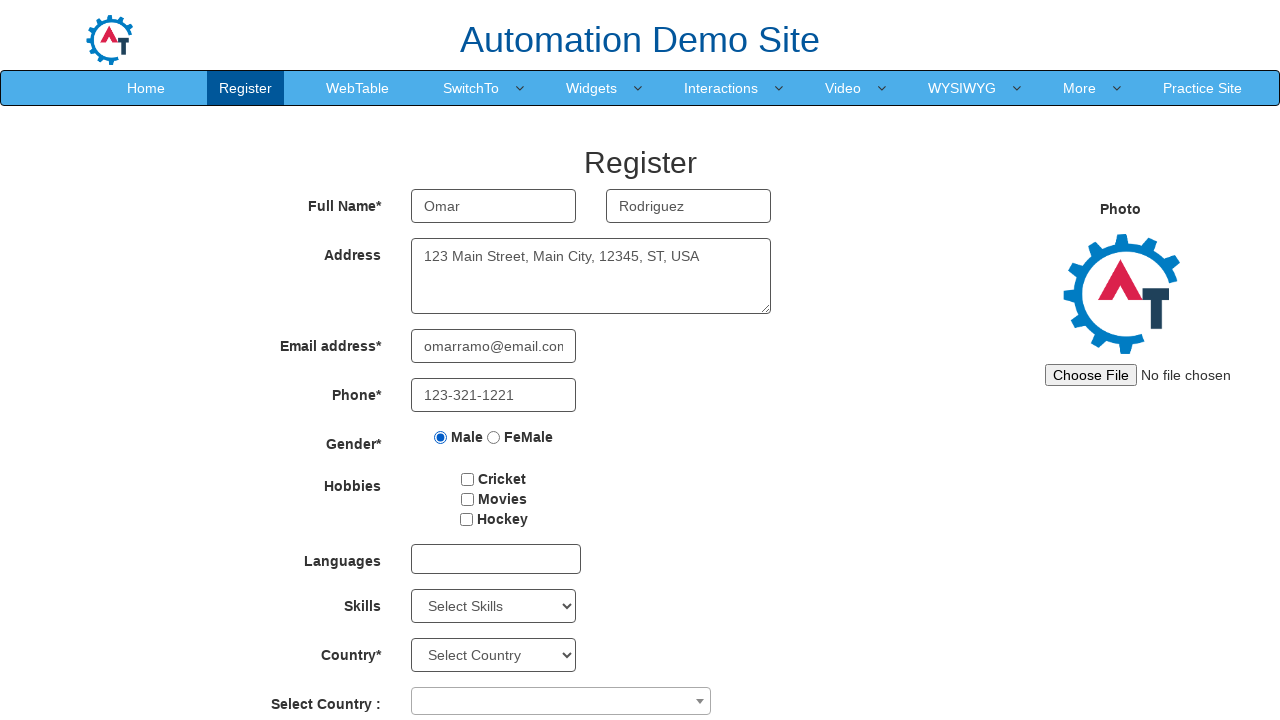

Checked Hockey hobby checkbox at (466, 519) on input[value='Hockey']
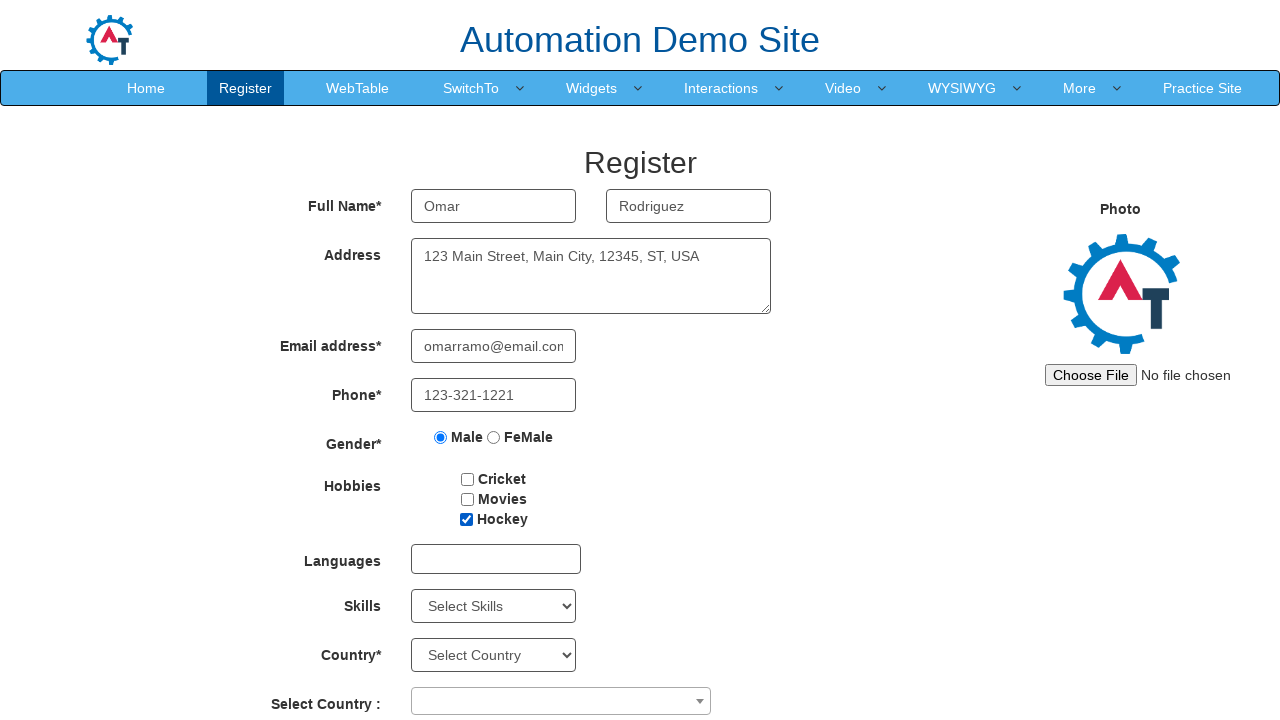

Checked Movies hobby checkbox at (467, 499) on input[value='Movies']
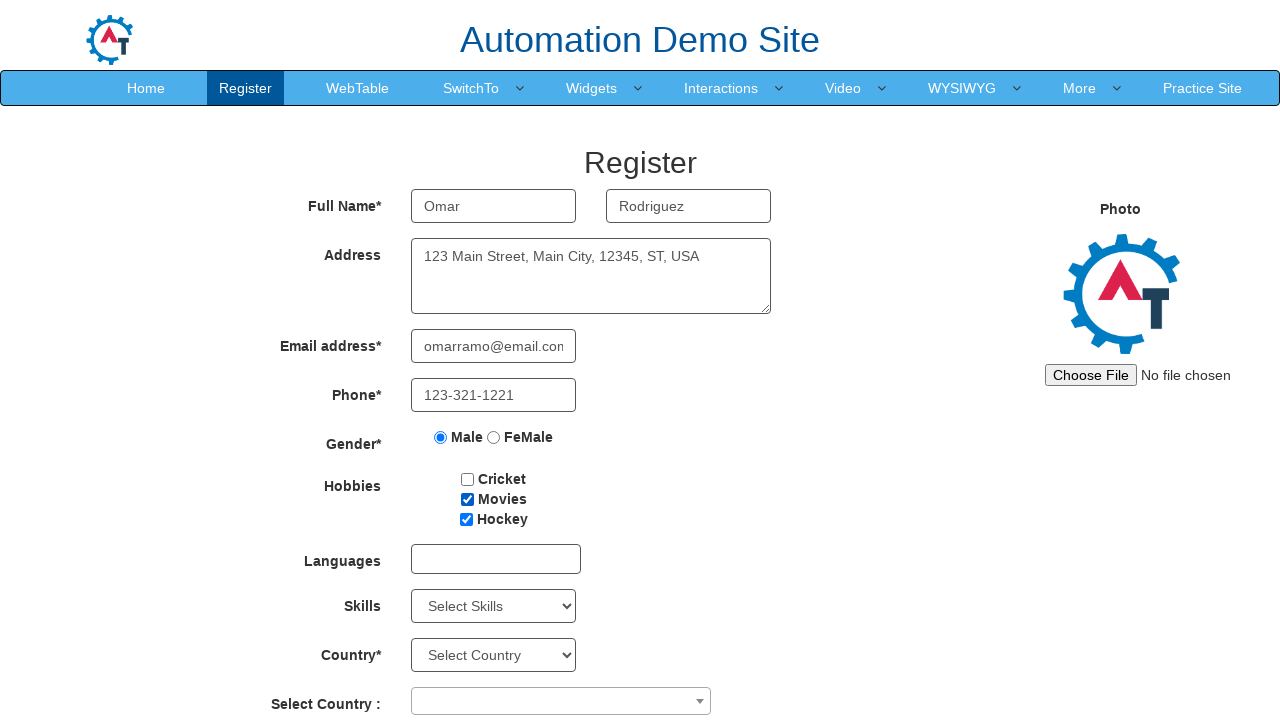

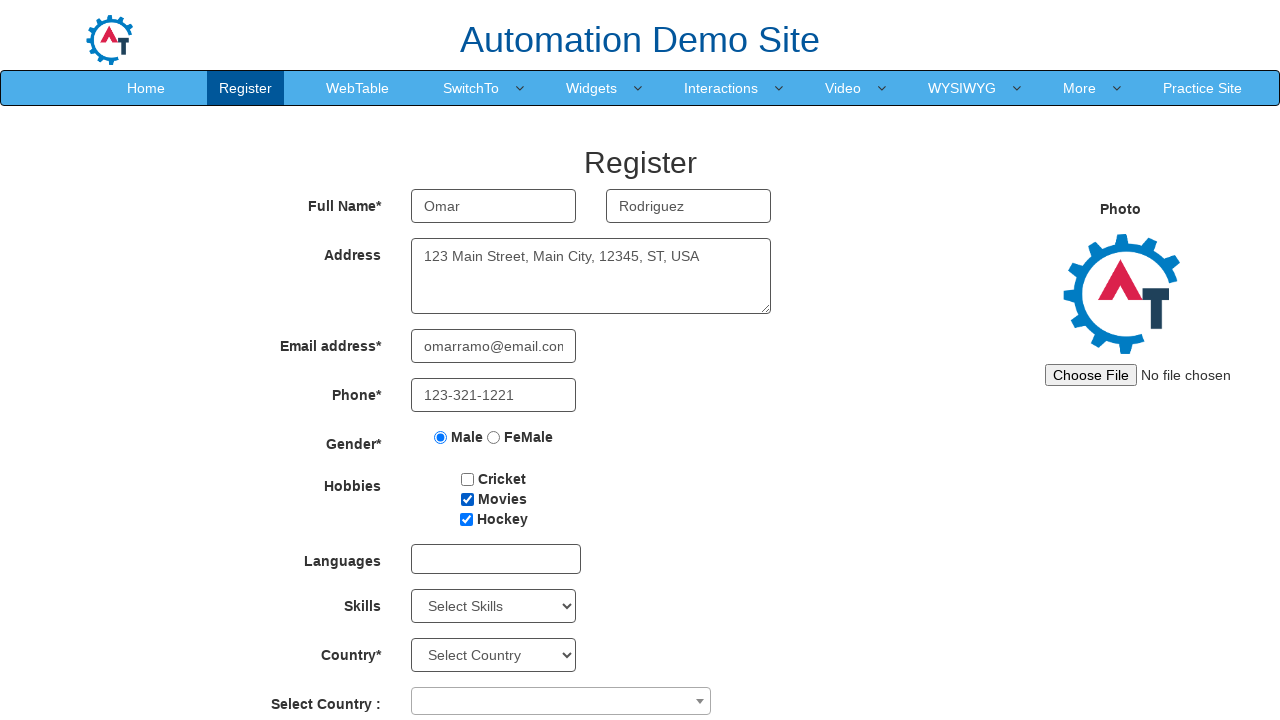